Navigates to the Glastonbury tickets extras page and checks if the queue has ended by looking for postcode-related content on the page, refreshing periodically until the booking form appears.

Starting URL: https://glastonbury.seetickets.com/content/extras

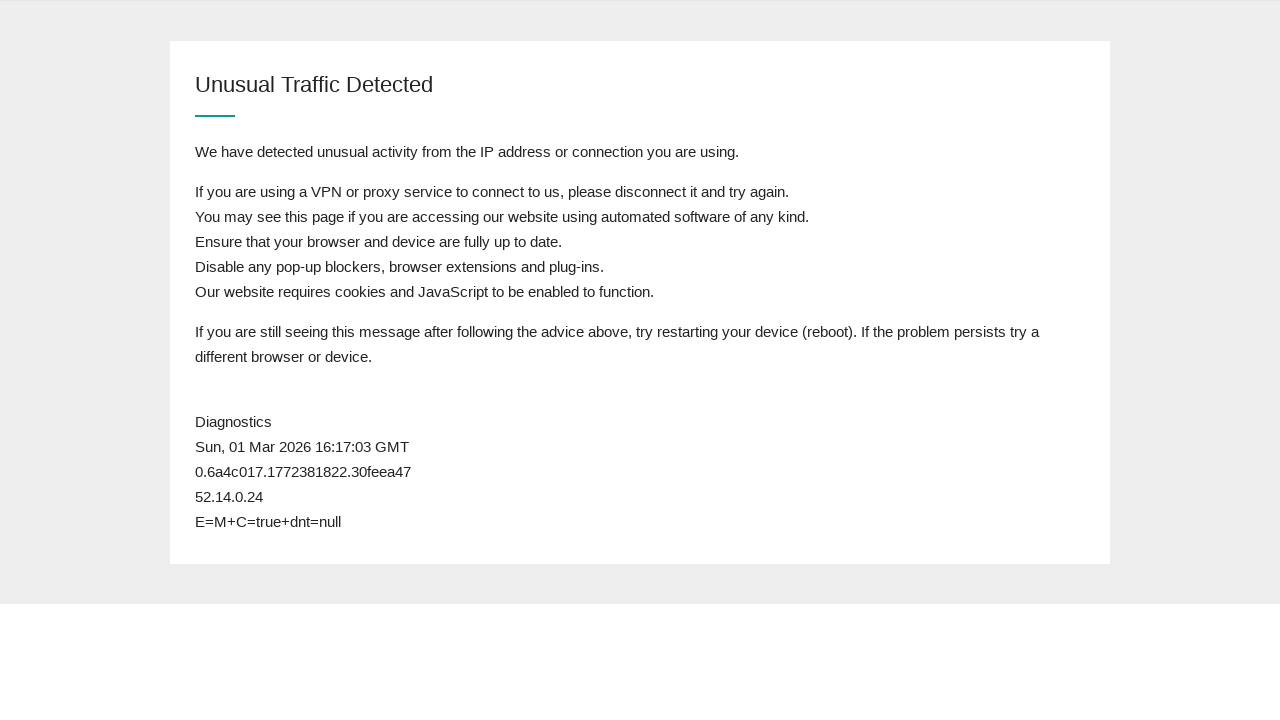

Page body loaded
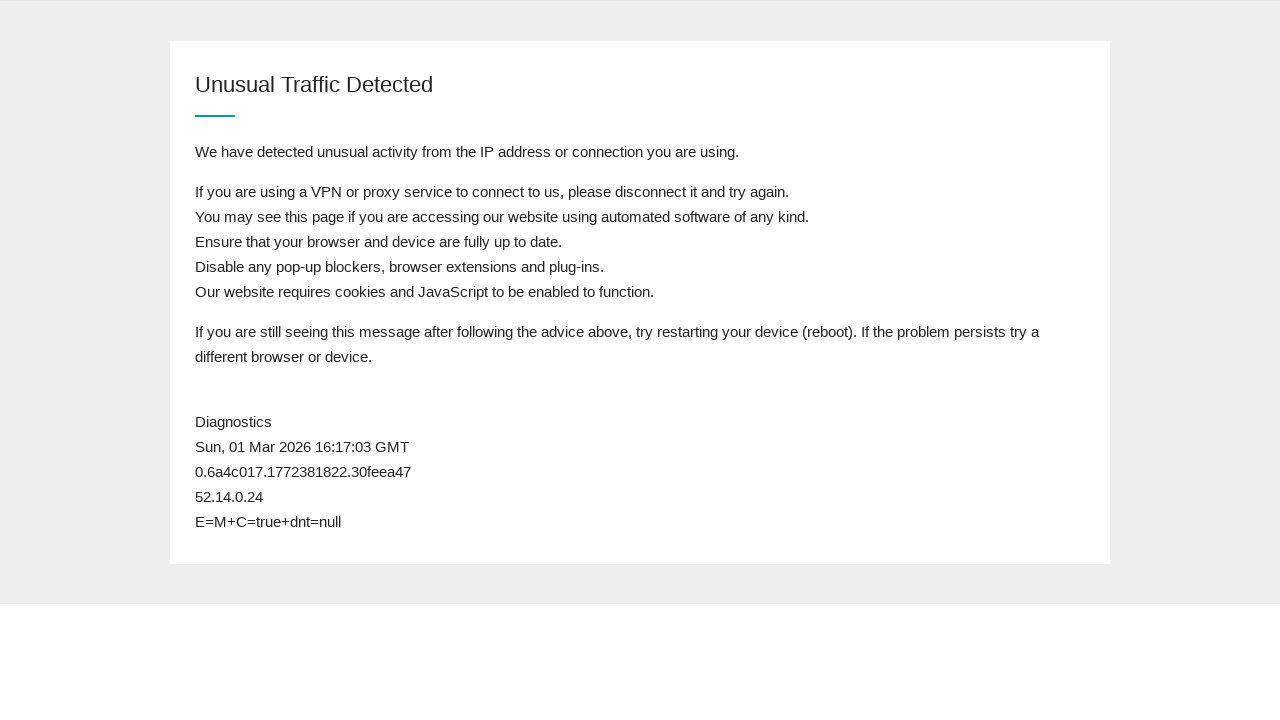

Queue check attempt 1: Postcode field not found - still in queue, refreshing page
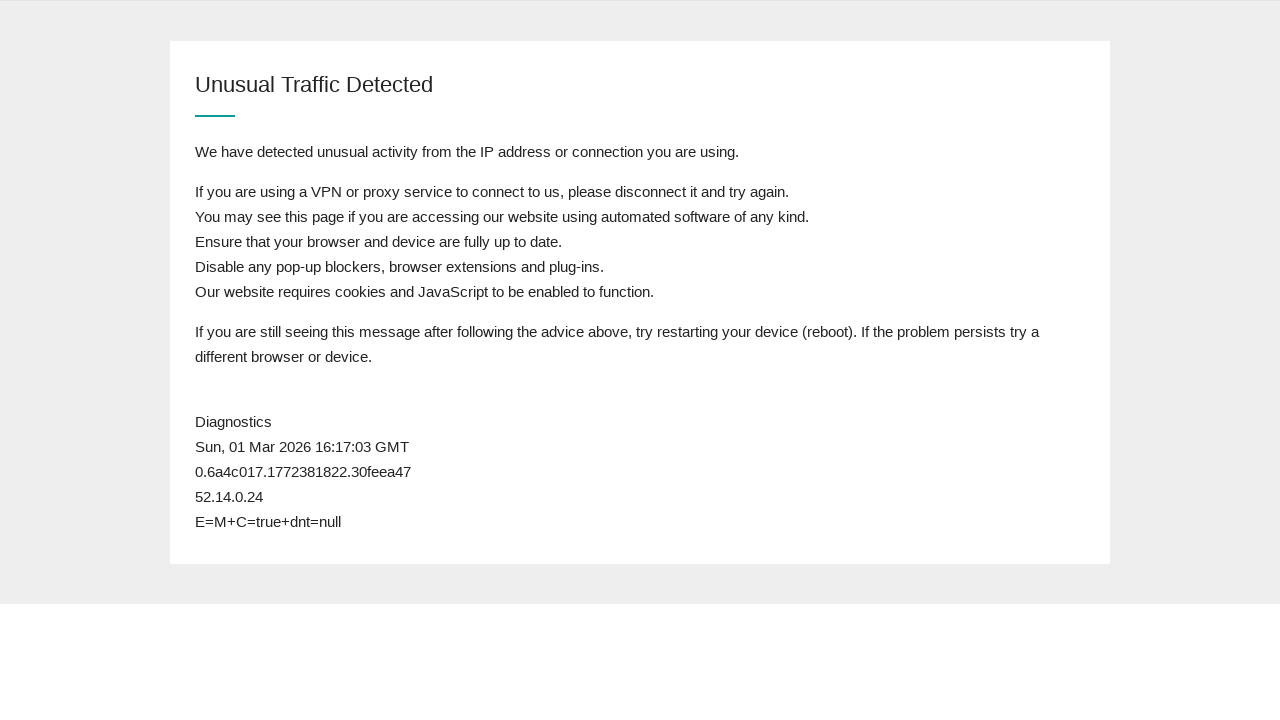

Page reloaded
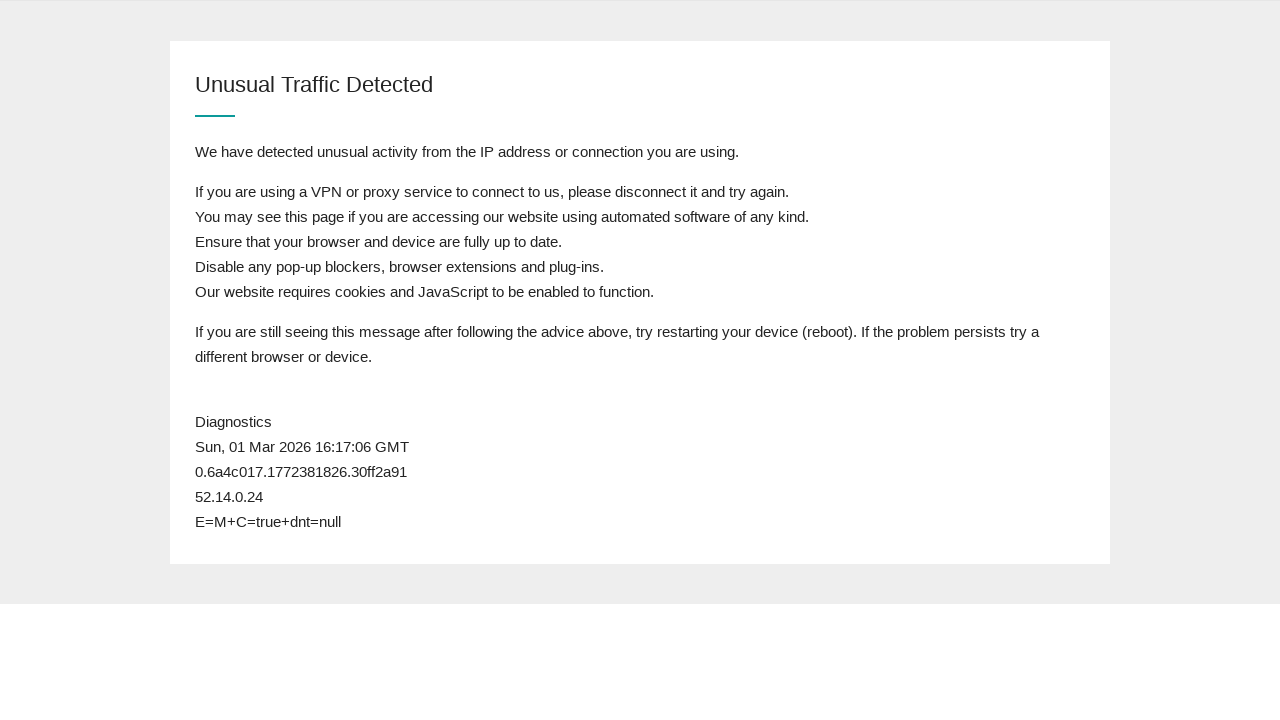

Page reached domcontentloaded state
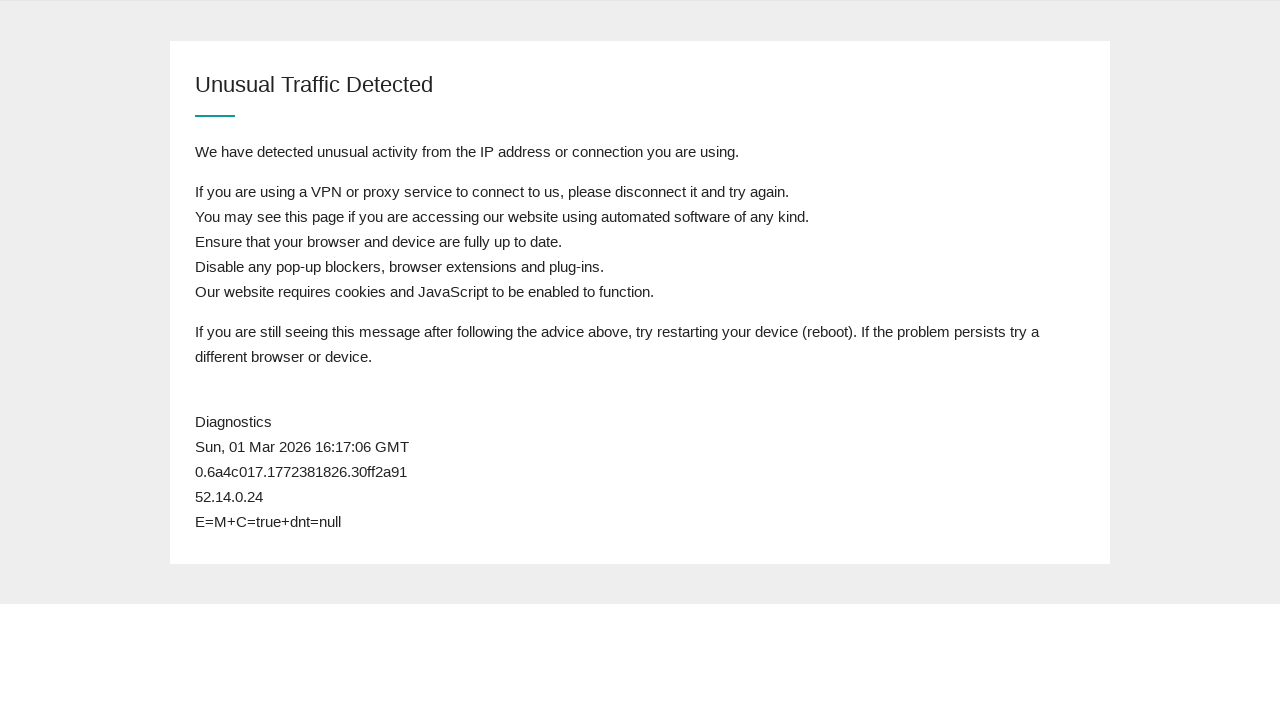

Waited 1 second before next refresh attempt
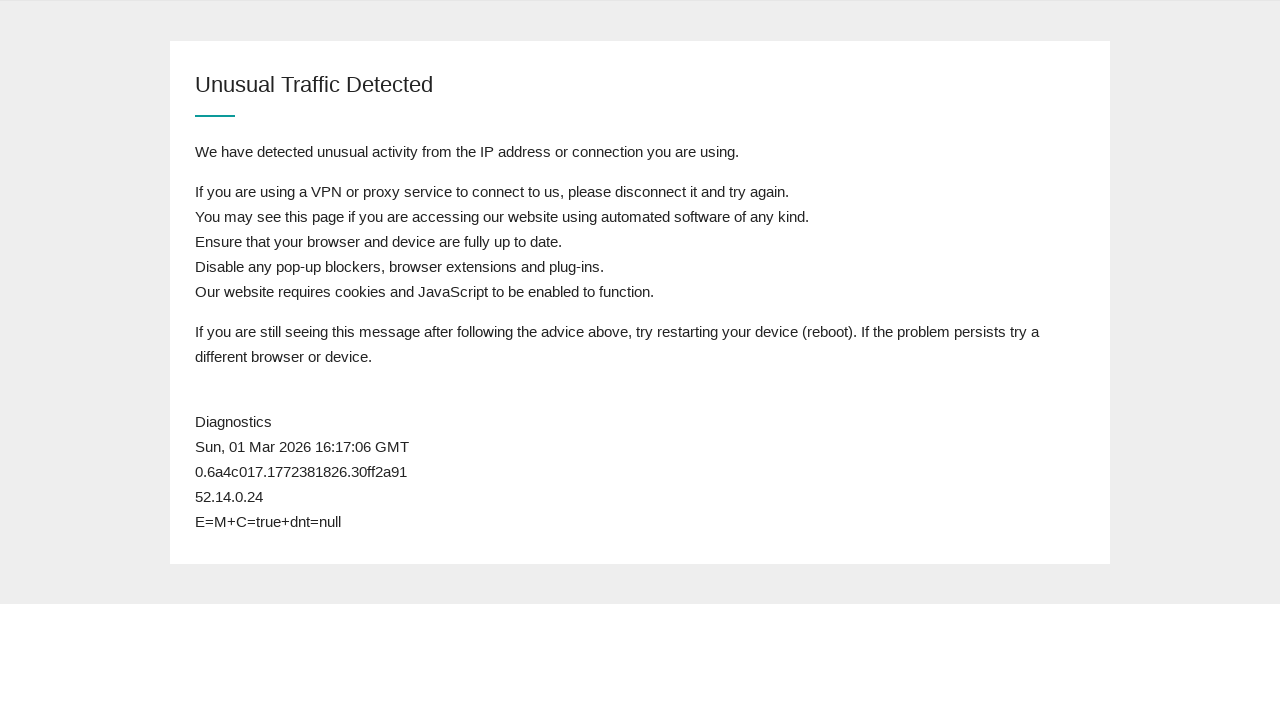

Queue check attempt 2: Postcode field not found - still in queue, refreshing page
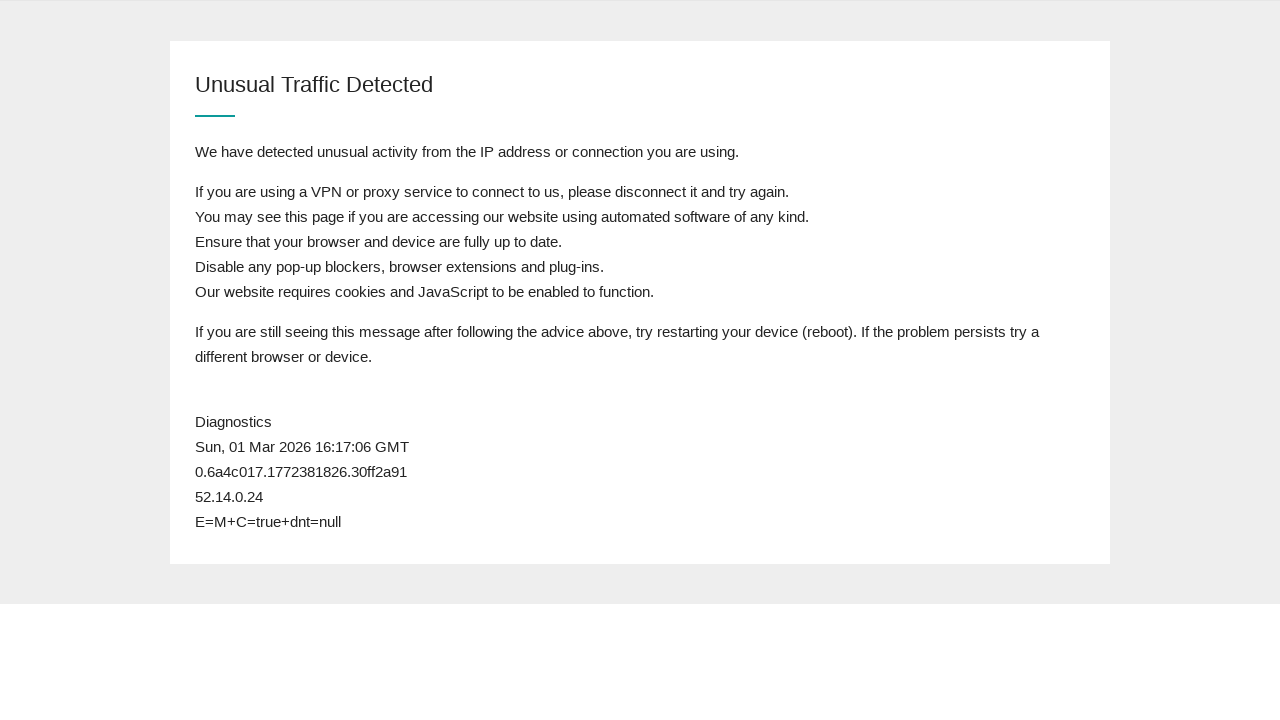

Page reloaded
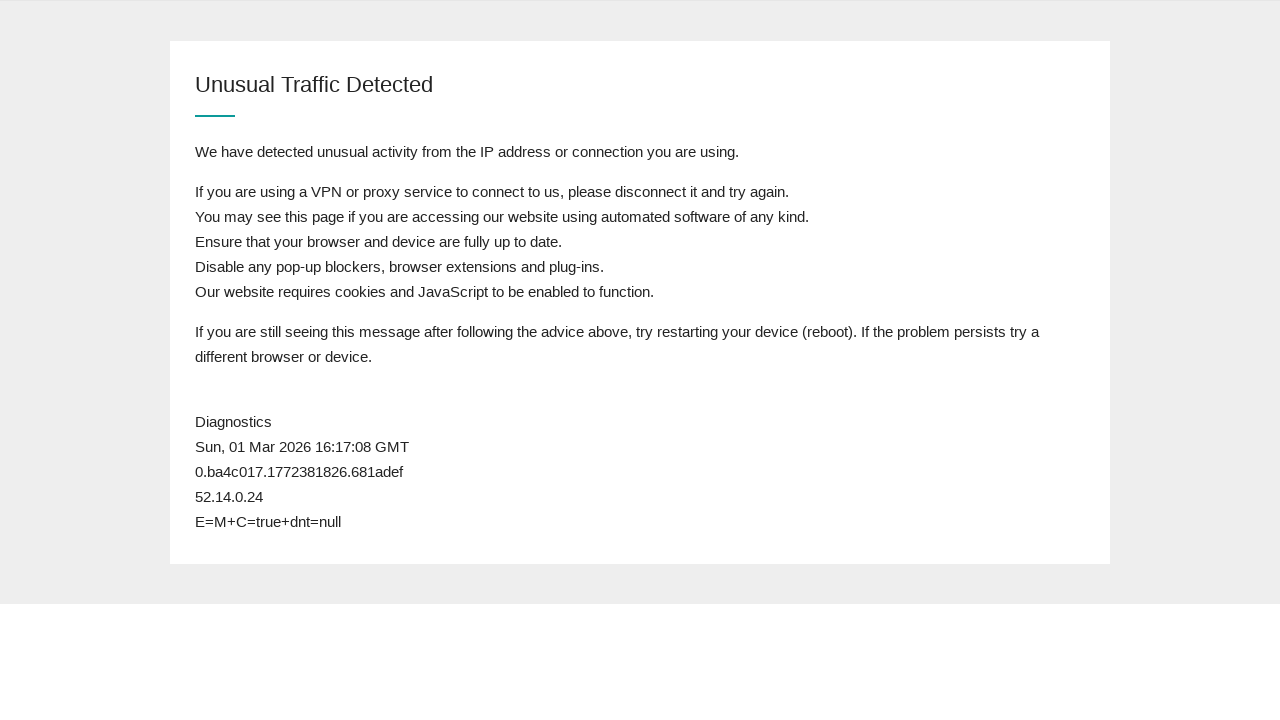

Page reached domcontentloaded state
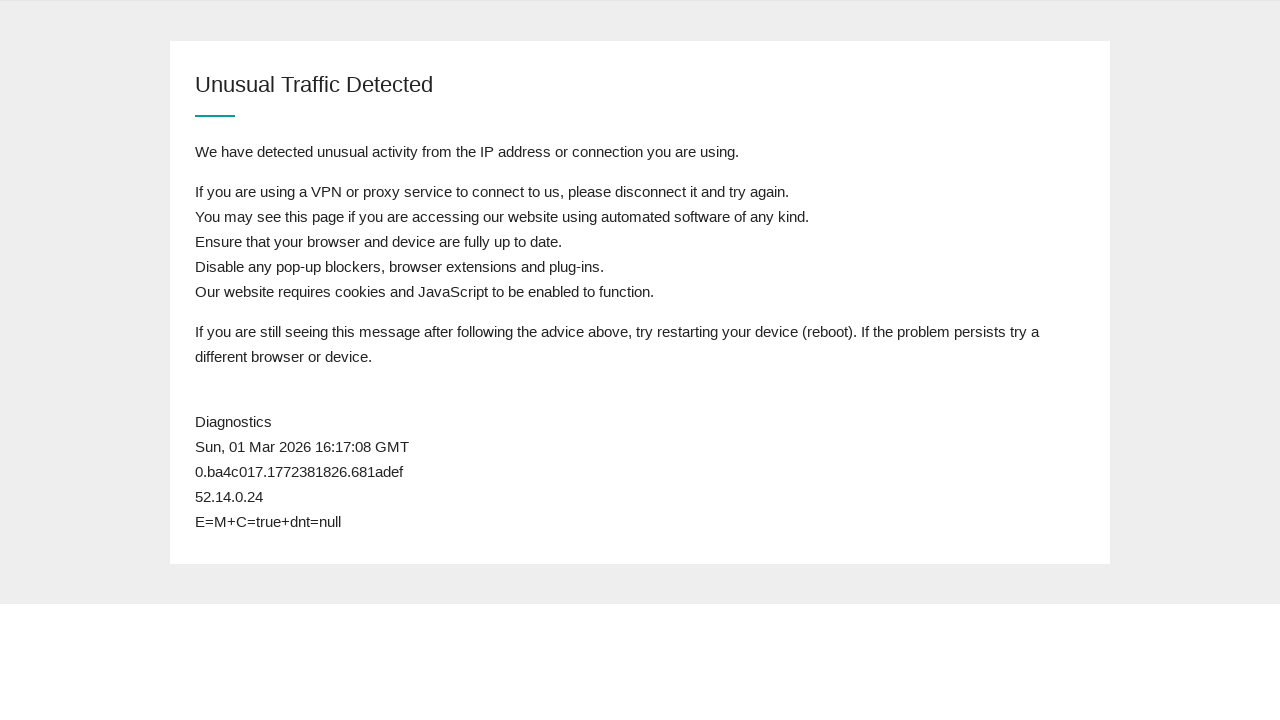

Waited 1 second before next refresh attempt
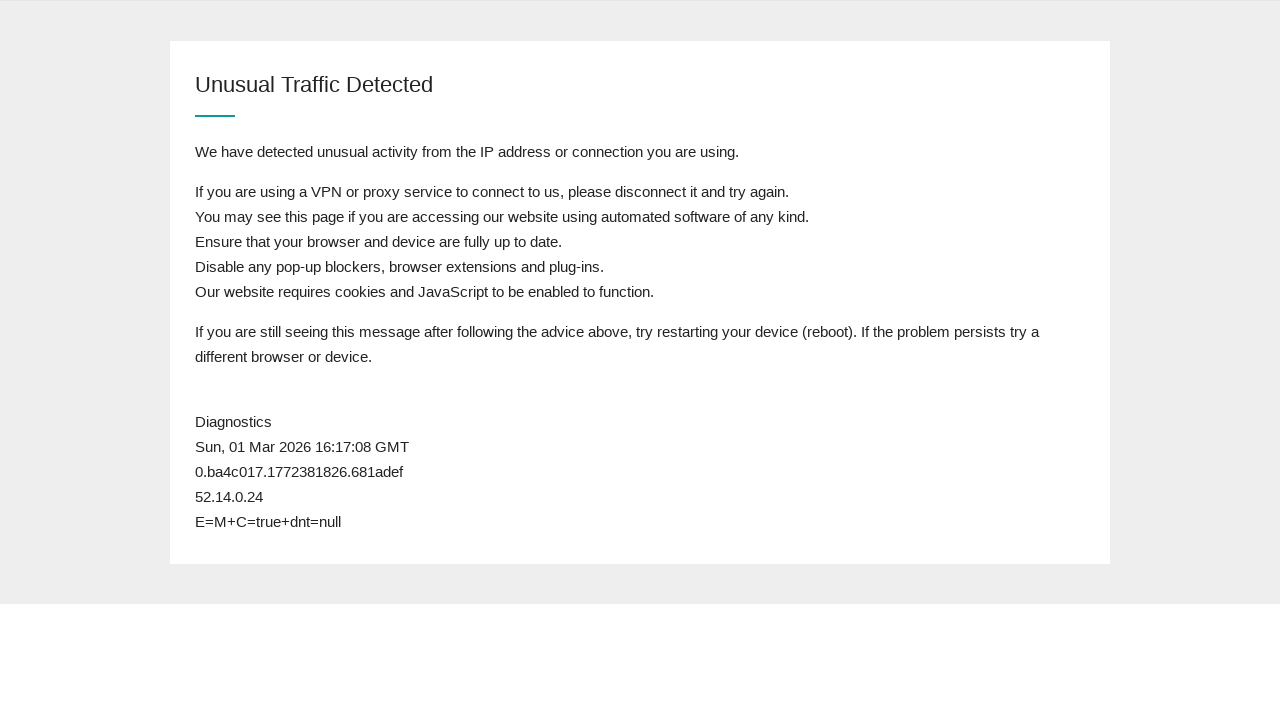

Queue check attempt 3: Postcode field not found - still in queue, refreshing page
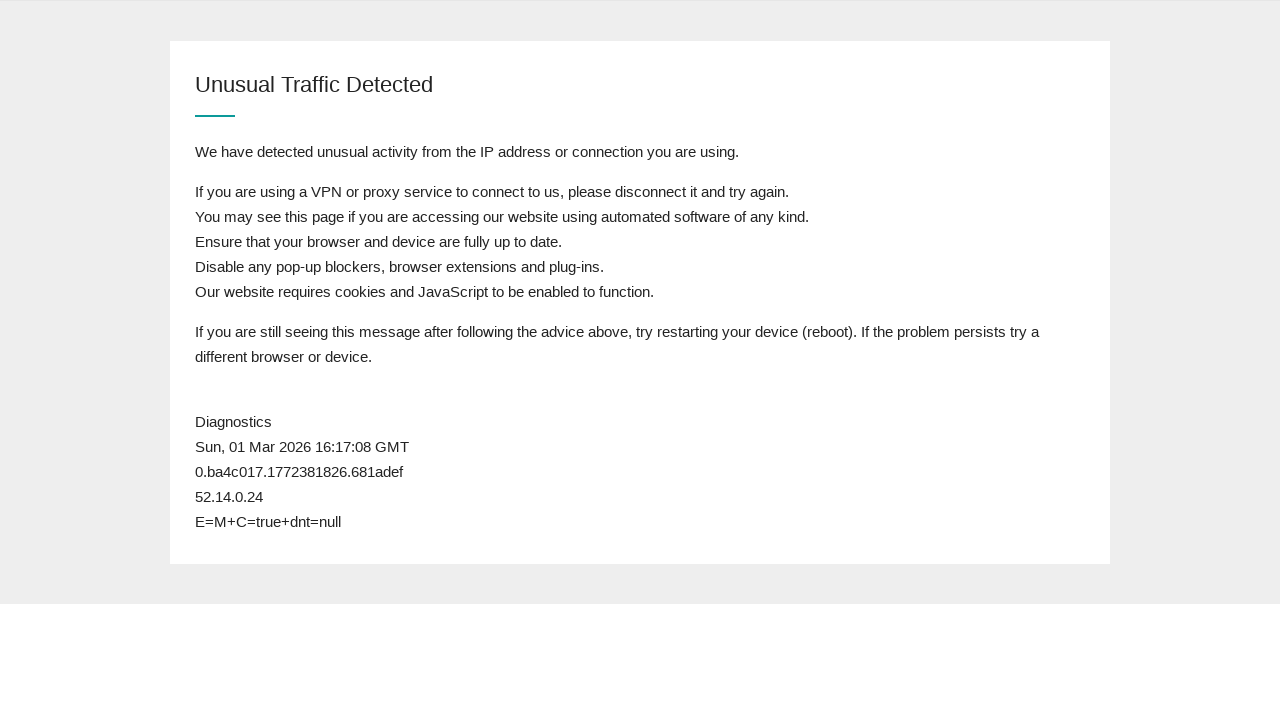

Page reloaded
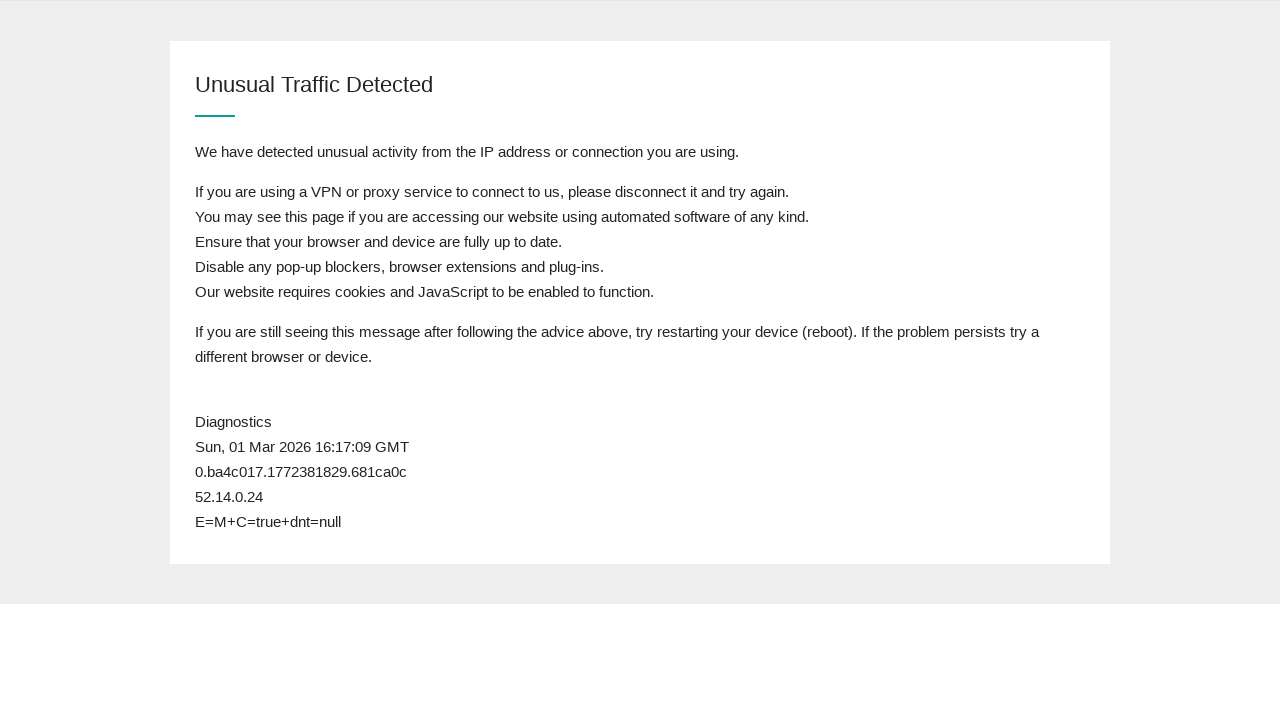

Page reached domcontentloaded state
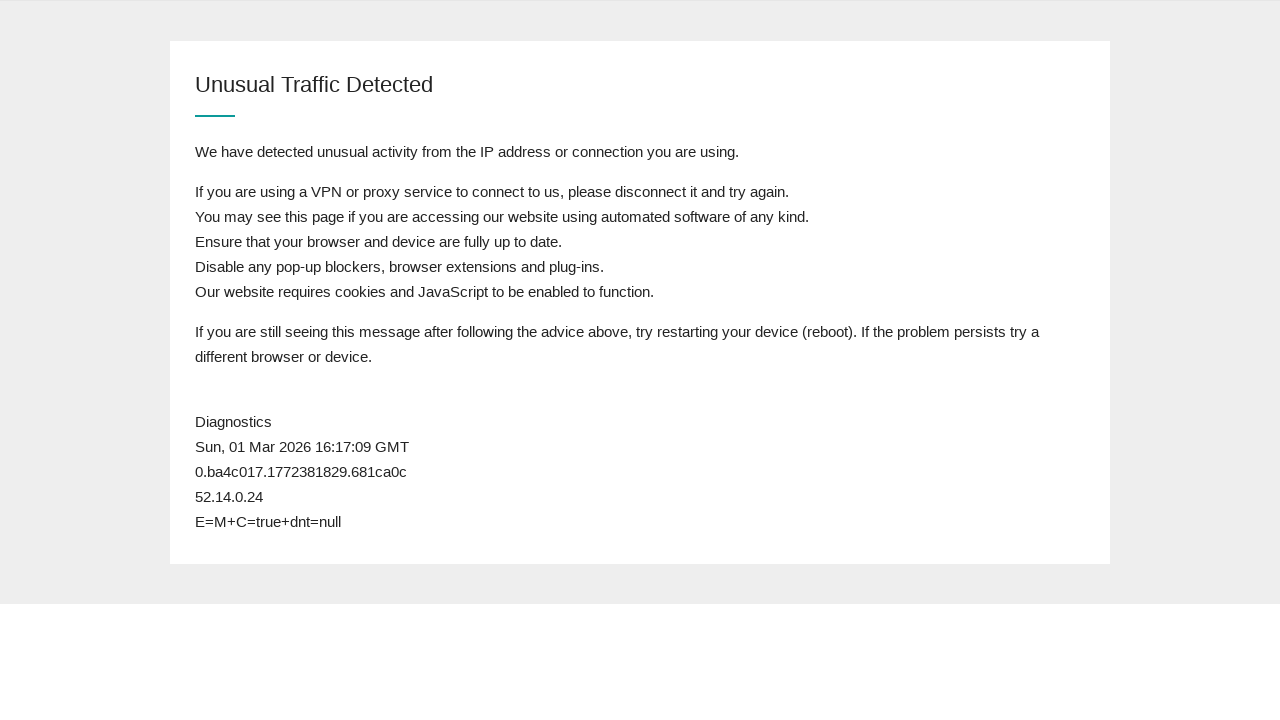

Waited 1 second before next refresh attempt
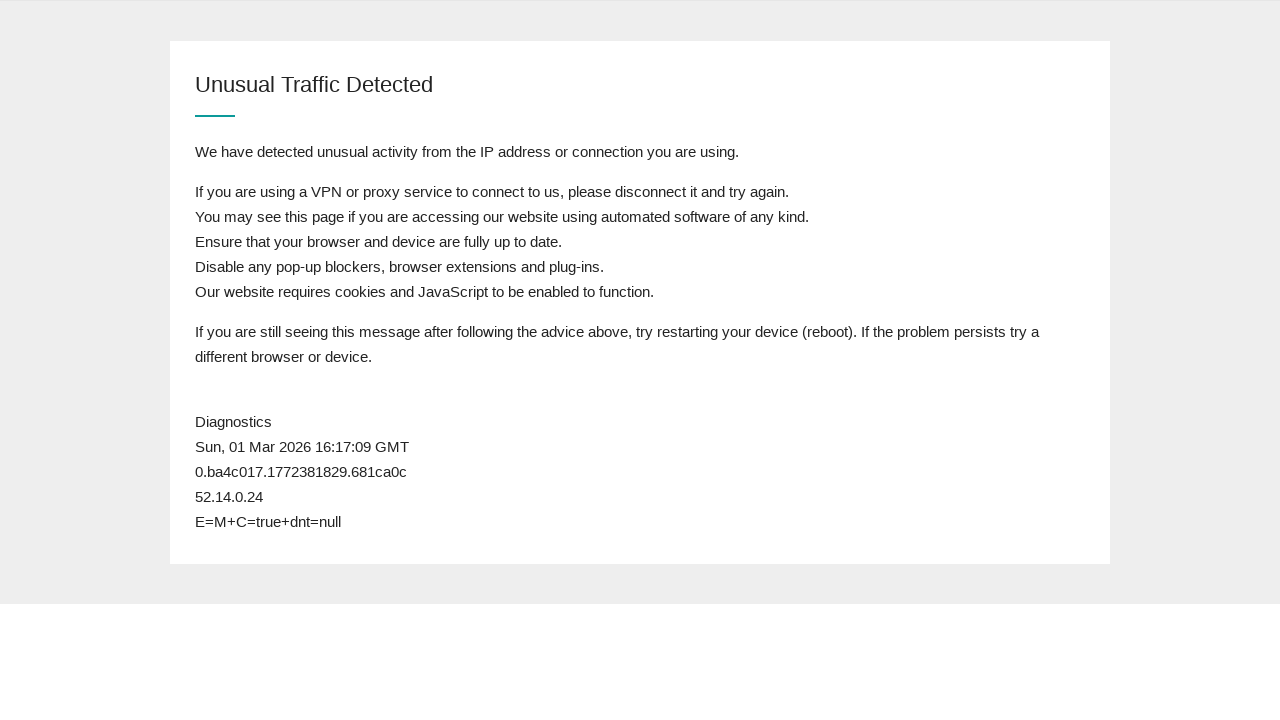

Queue check attempt 4: Postcode field not found - still in queue, refreshing page
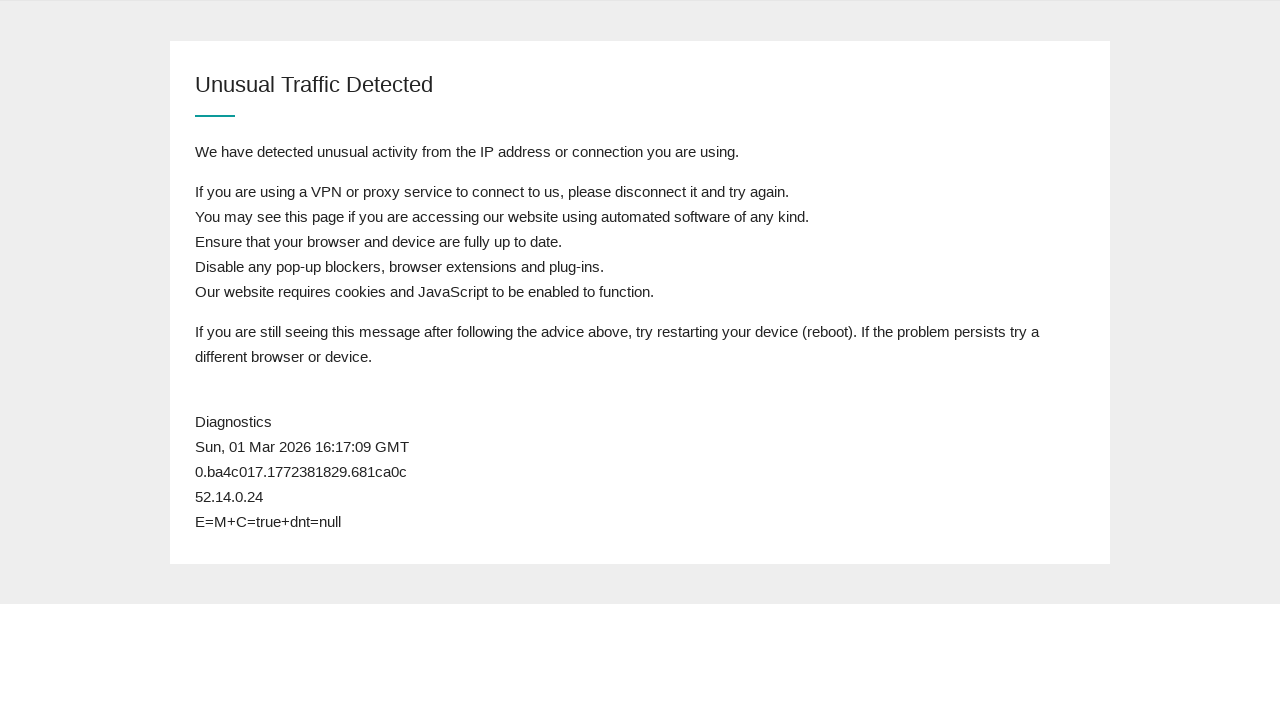

Page reloaded
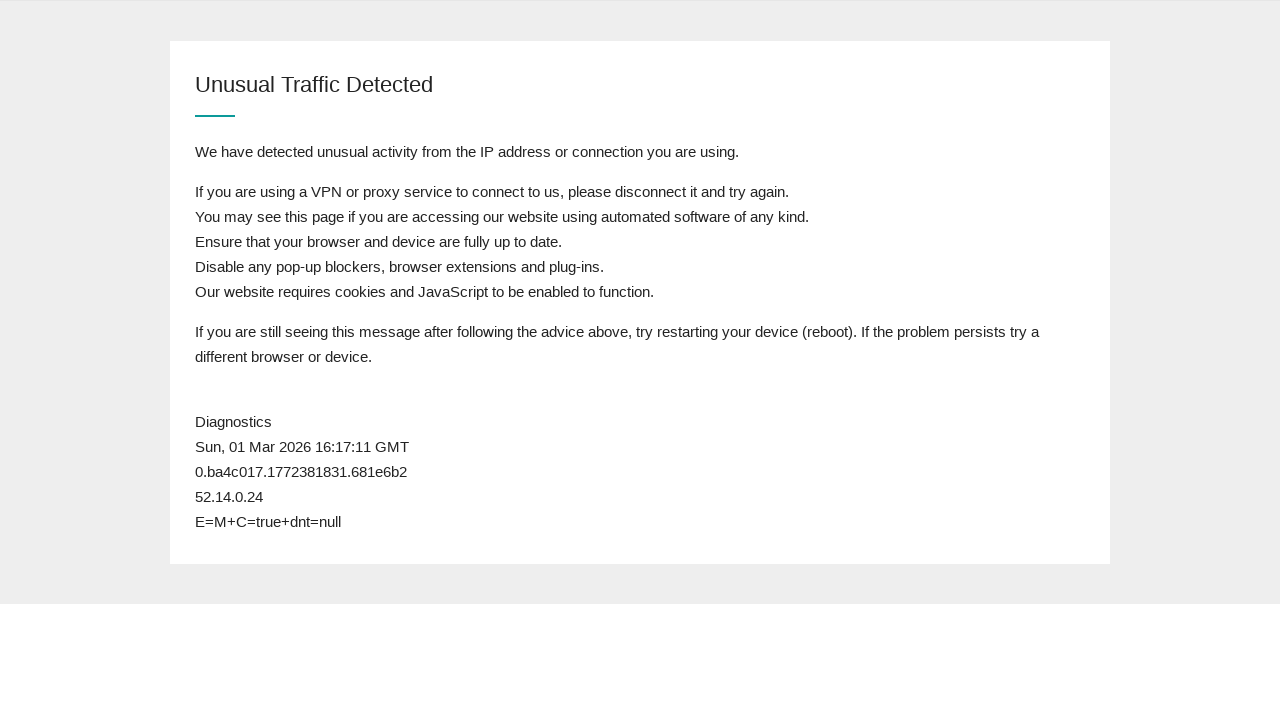

Page reached domcontentloaded state
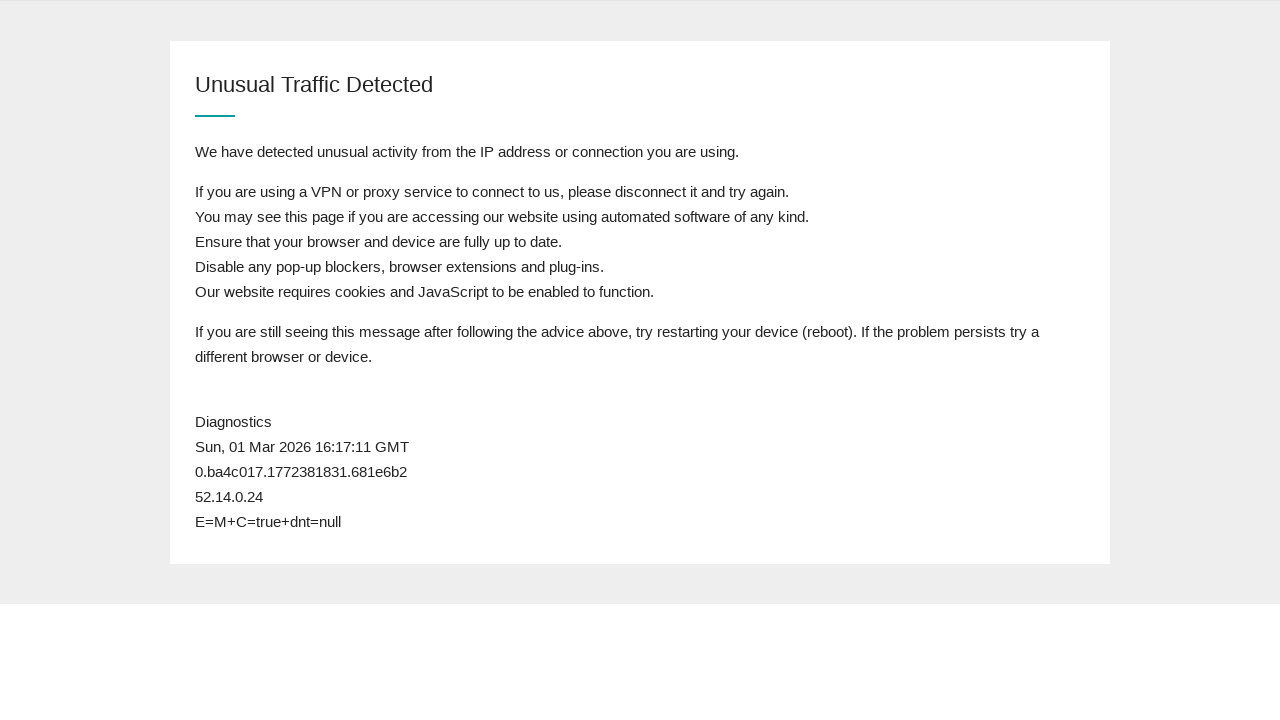

Waited 1 second before next refresh attempt
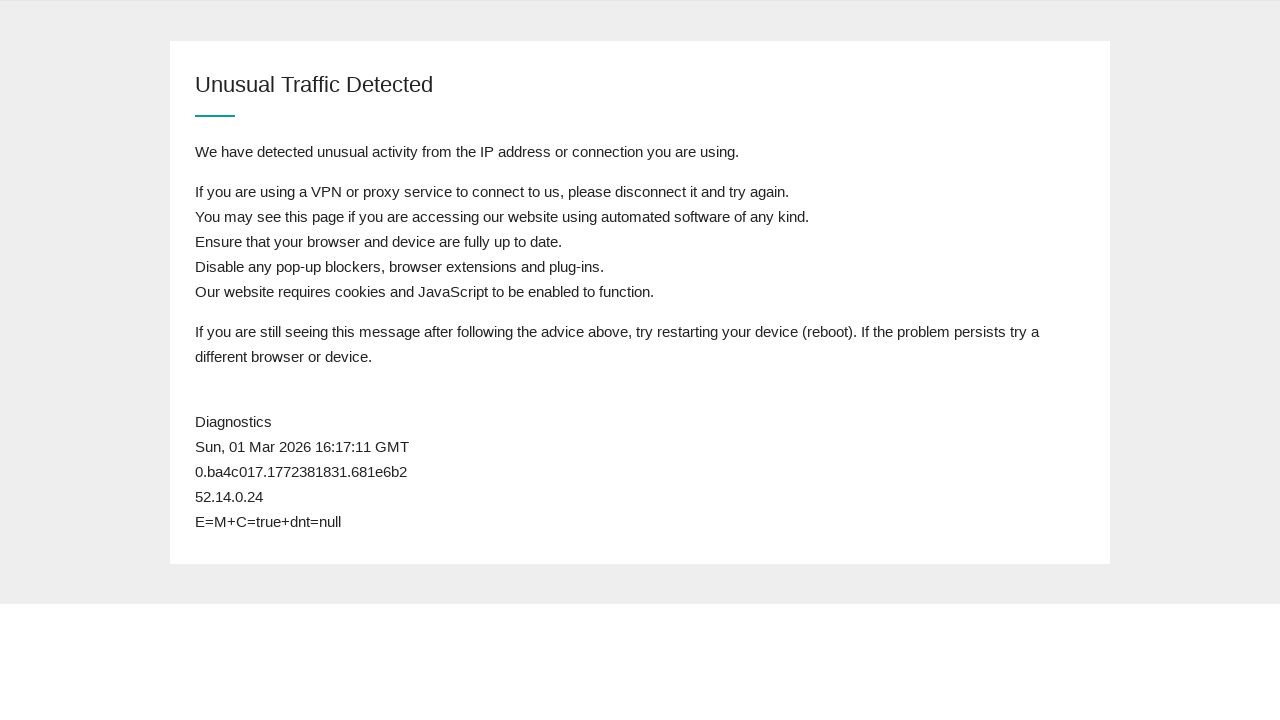

Queue check attempt 5: Postcode field not found - still in queue, refreshing page
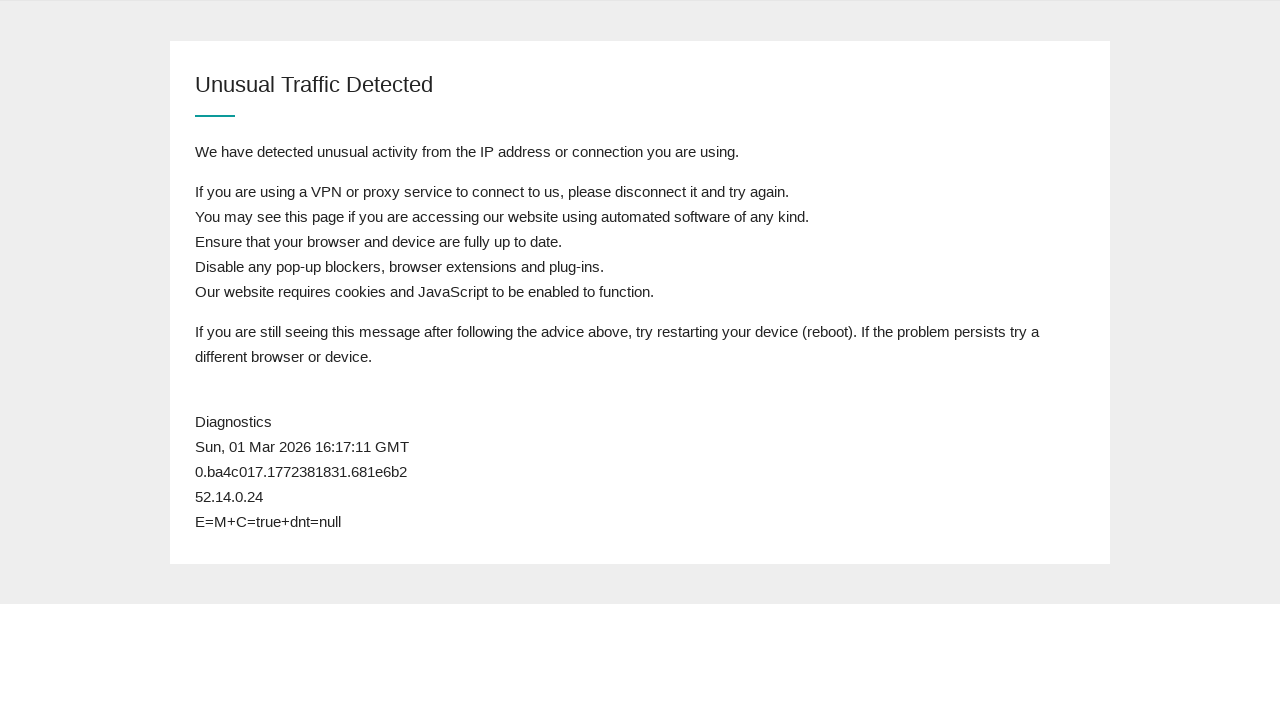

Page reloaded
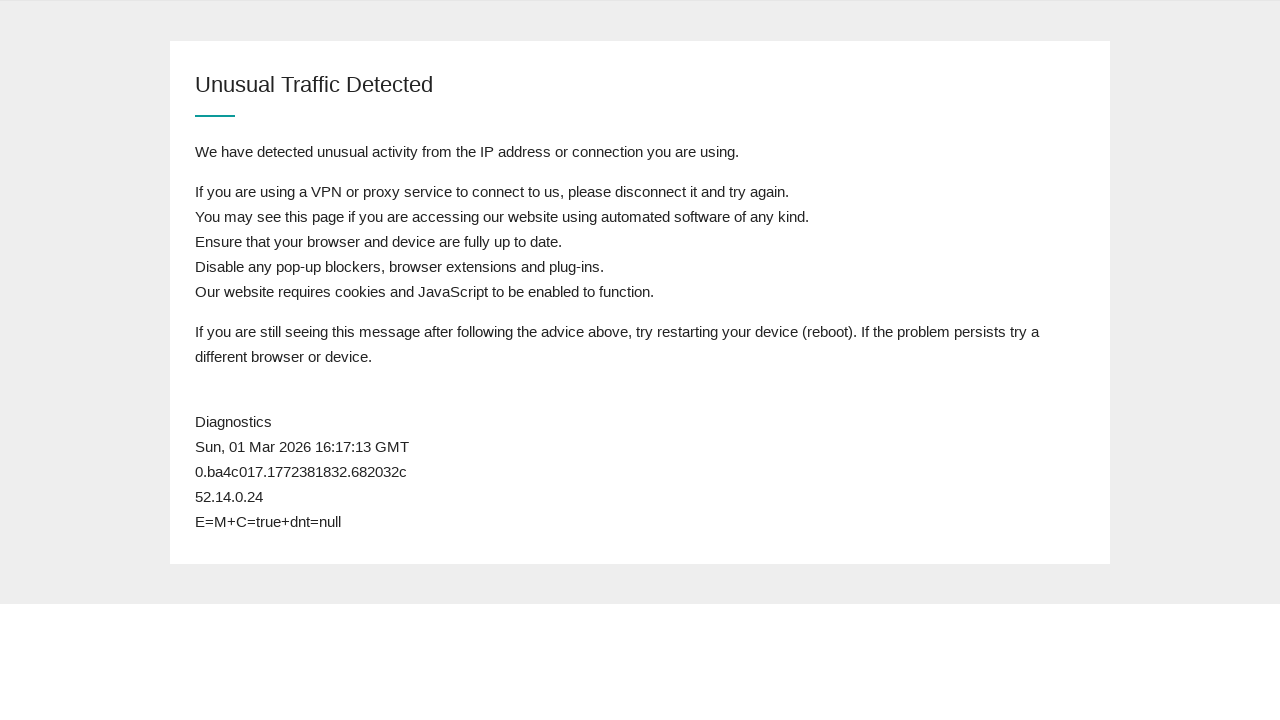

Page reached domcontentloaded state
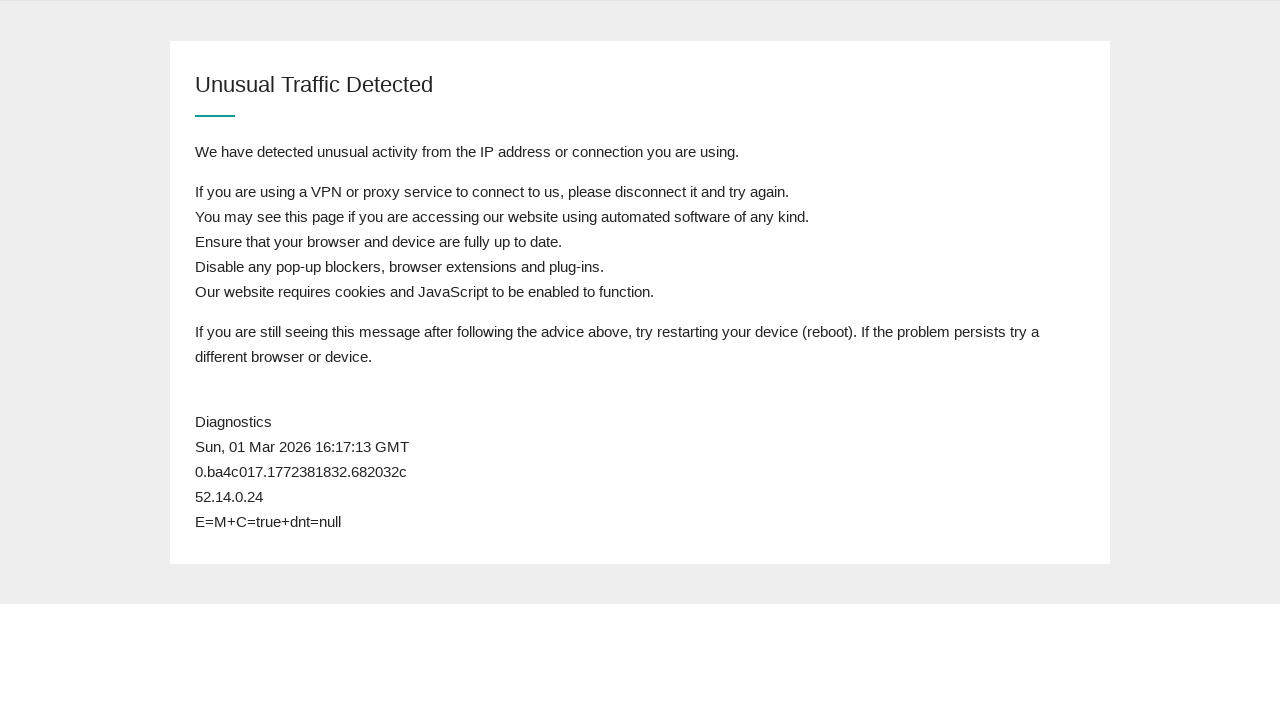

Waited 1 second before next refresh attempt
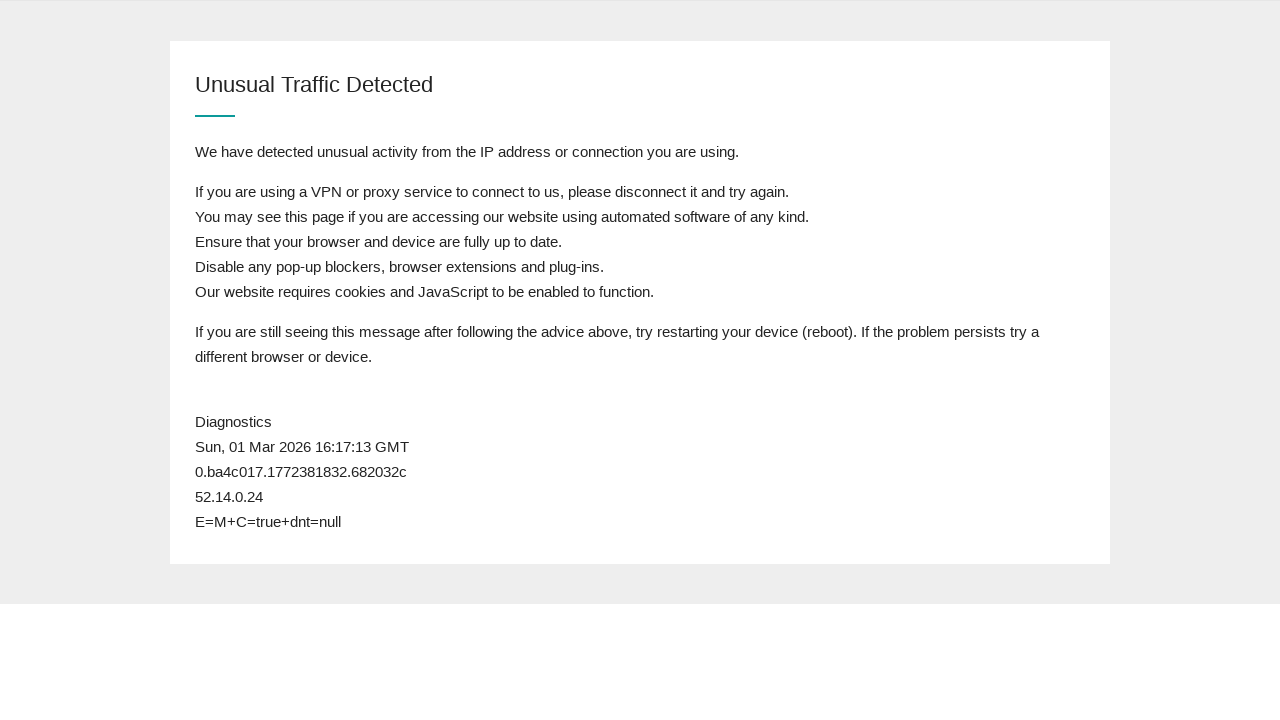

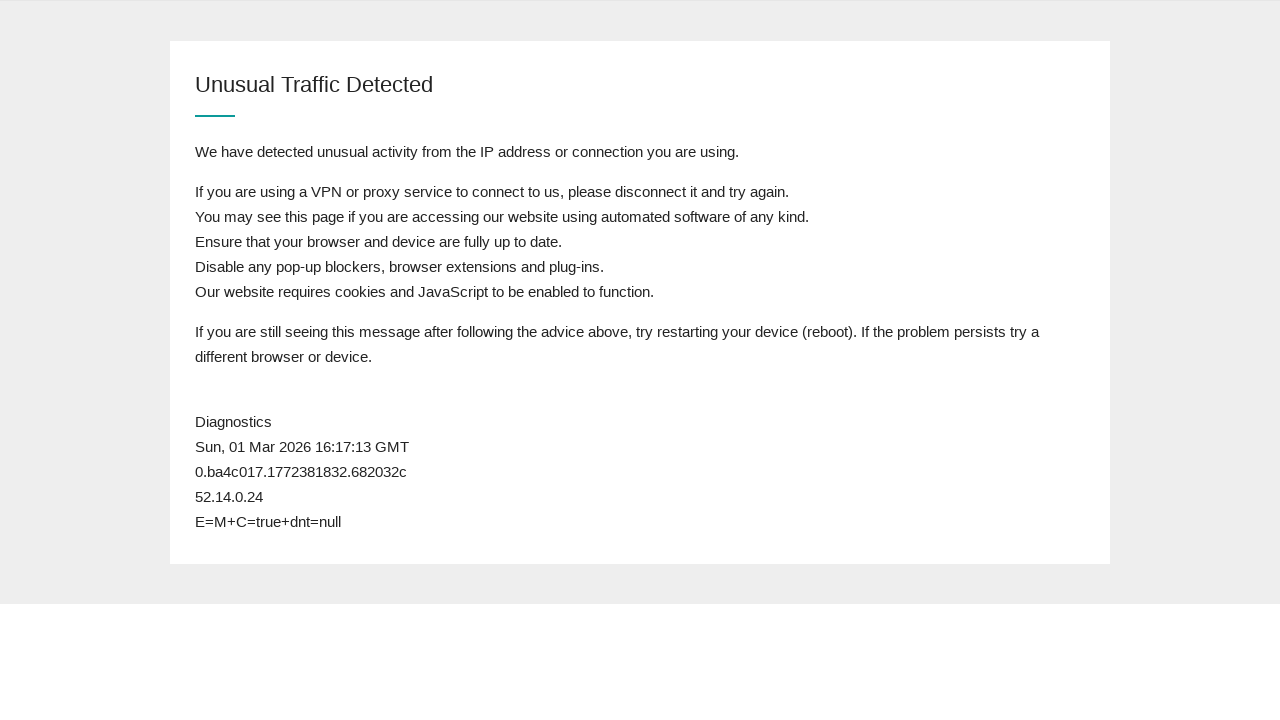